Tests JavaScript alert handling by clicking a button that triggers an alert dialog and then accepting/dismissing the alert

Starting URL: https://formy-project.herokuapp.com/switch-window

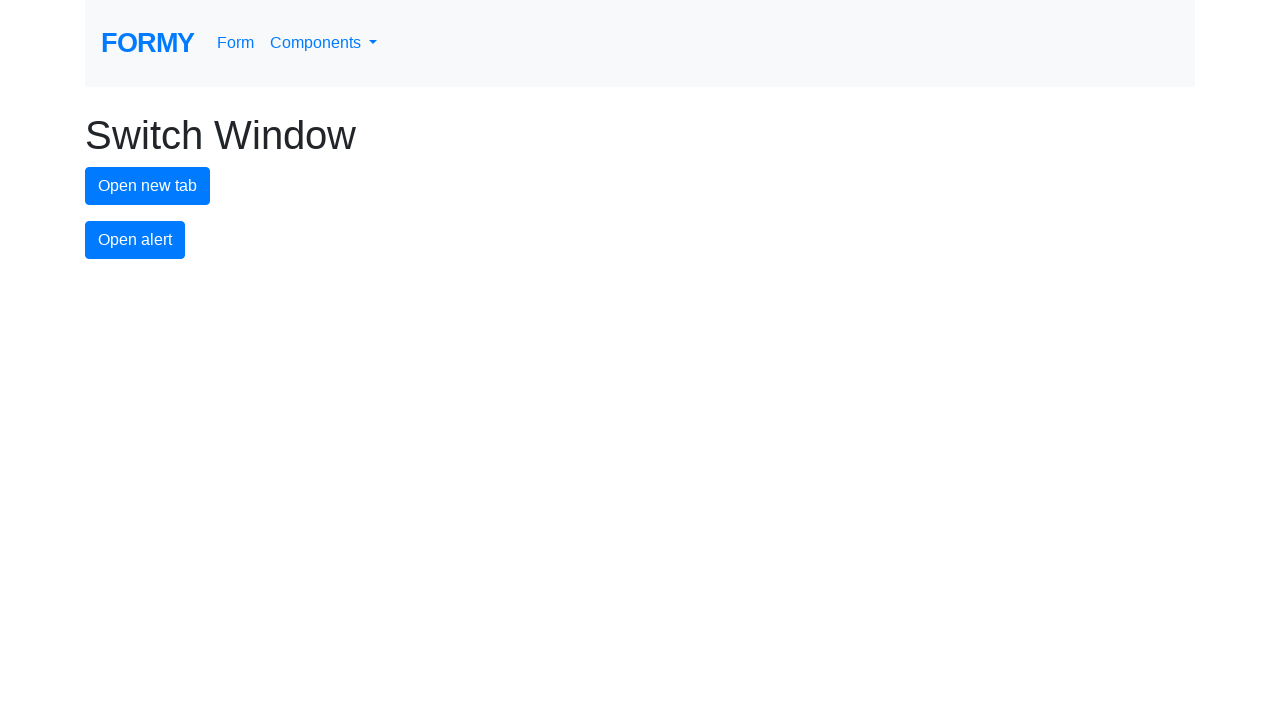

Clicked alert button to trigger JavaScript alert dialog at (135, 240) on #alert-button
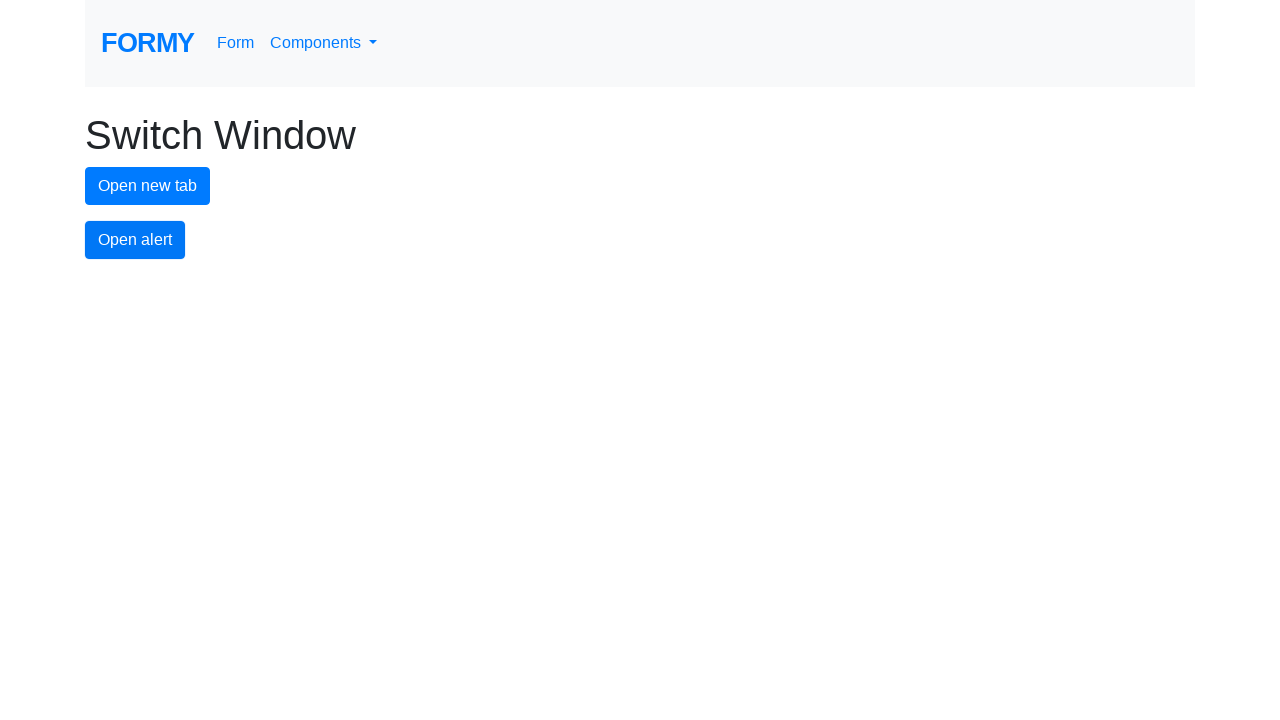

Set up dialog handler to accept alert
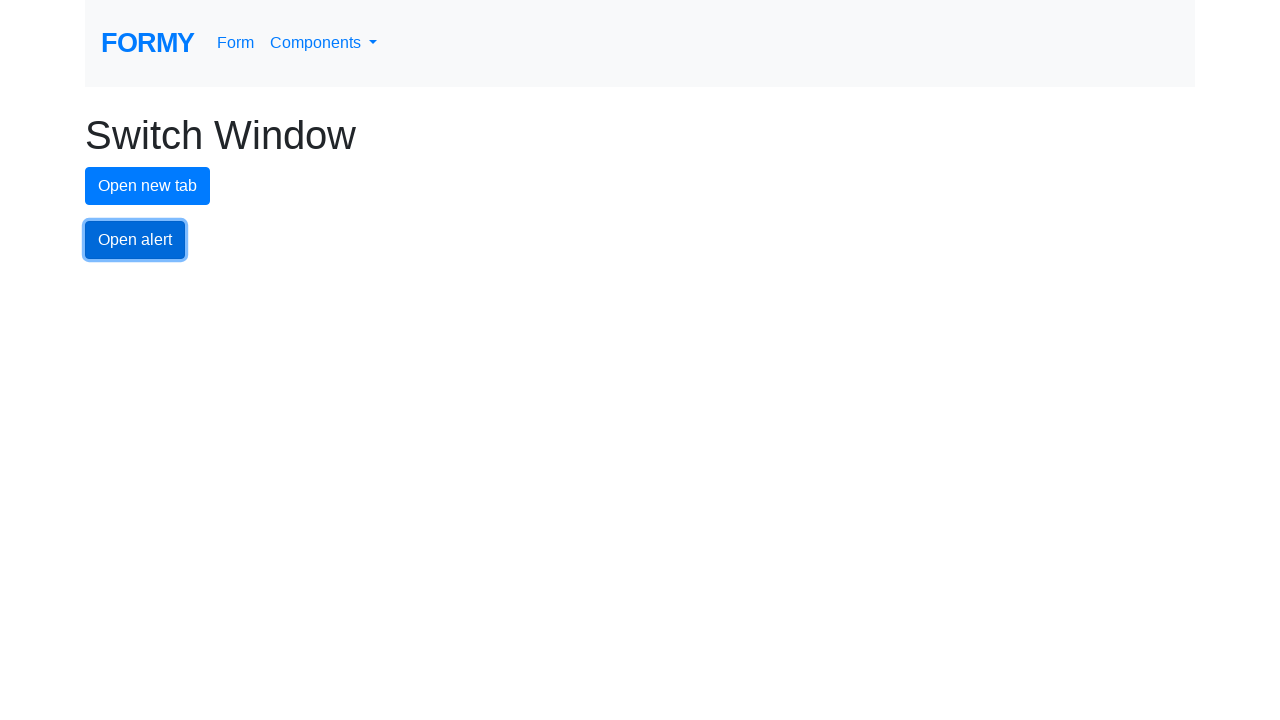

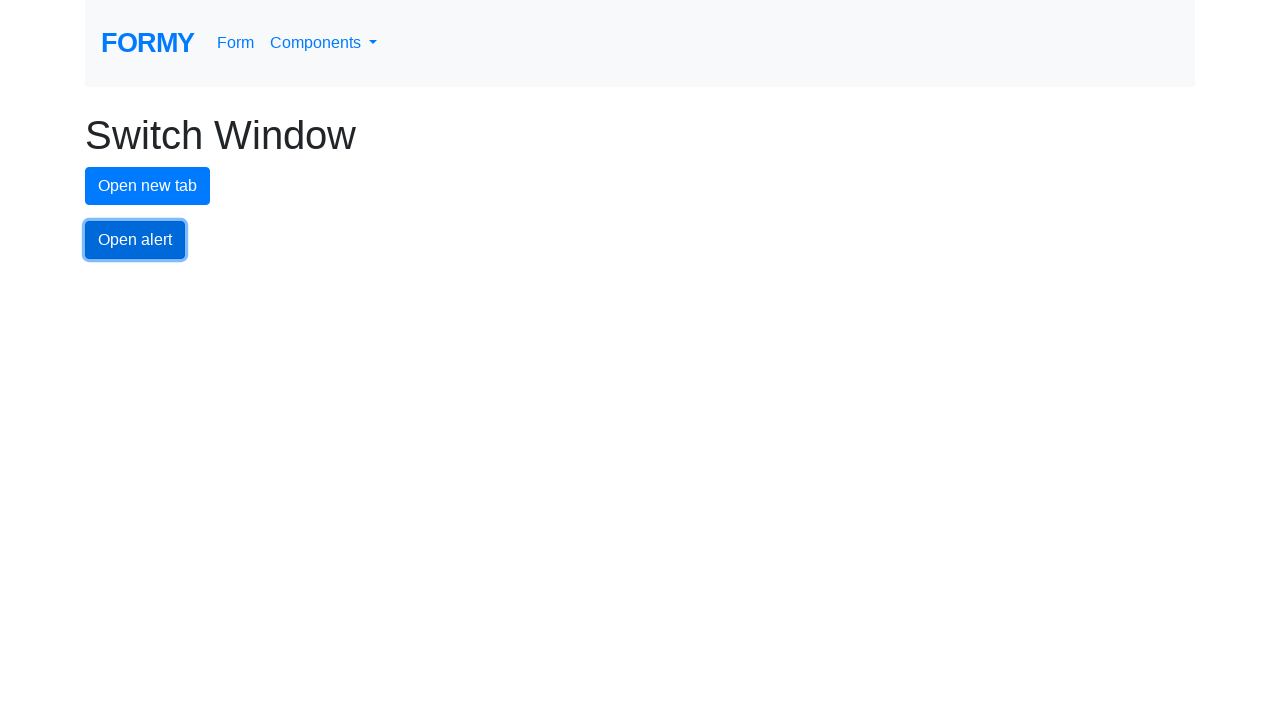